Navigates to a BikeWale news article about the 2023 Royal Enfield Continental GT 650 motorcycle and verifies the page loads successfully.

Starting URL: https://www.bikewale.com/news/2023-royal-enfield-continental-gt-650-whats-new/

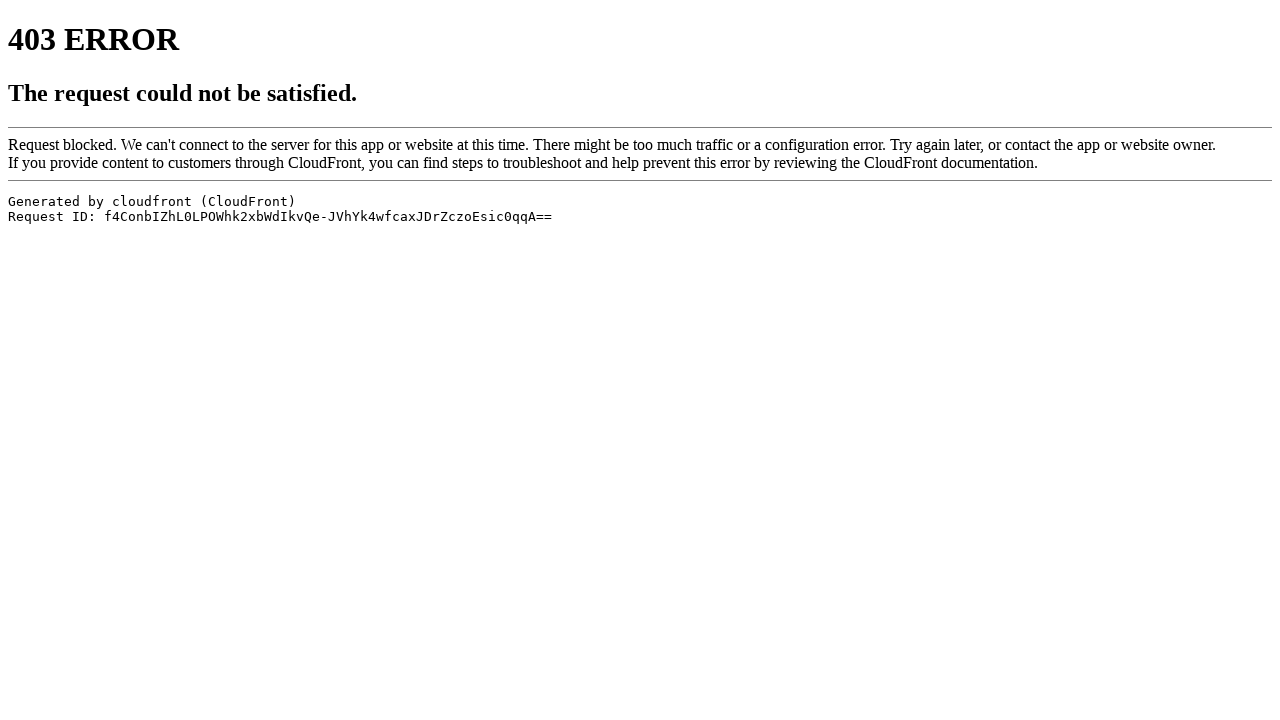

Navigated to BikeWale news article about 2023 Royal Enfield Continental GT 650
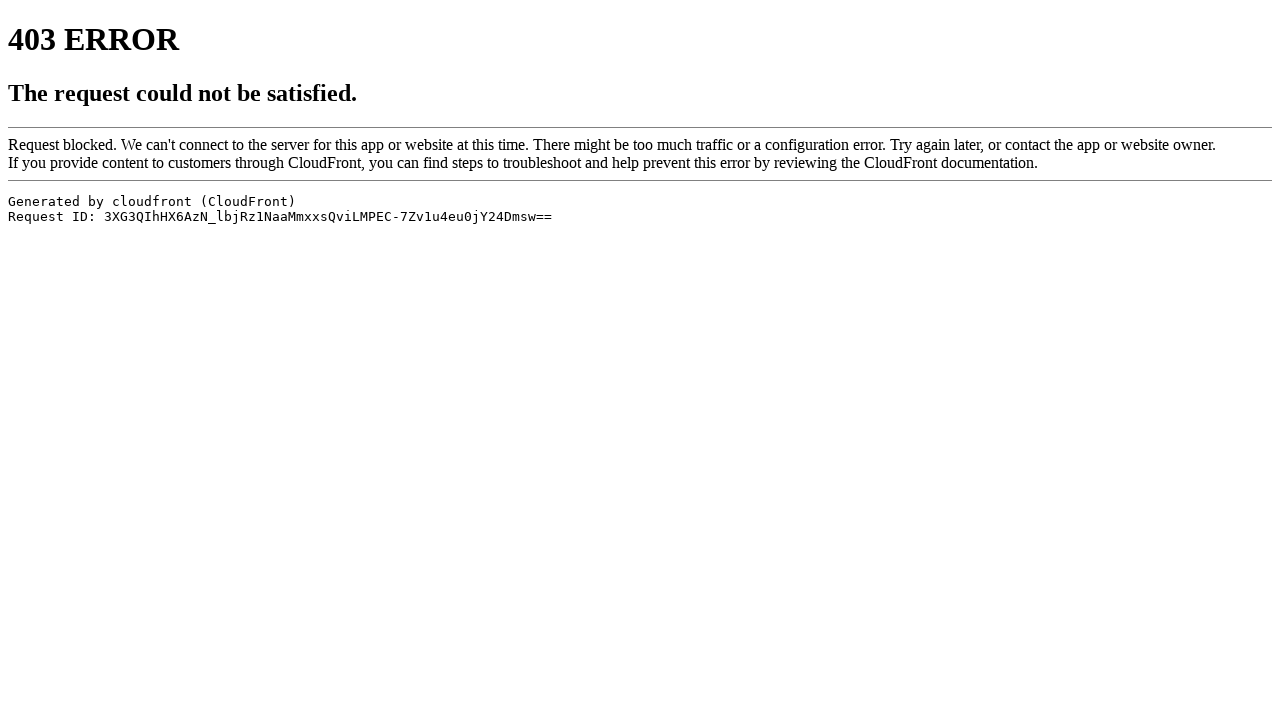

Page DOM content loaded successfully
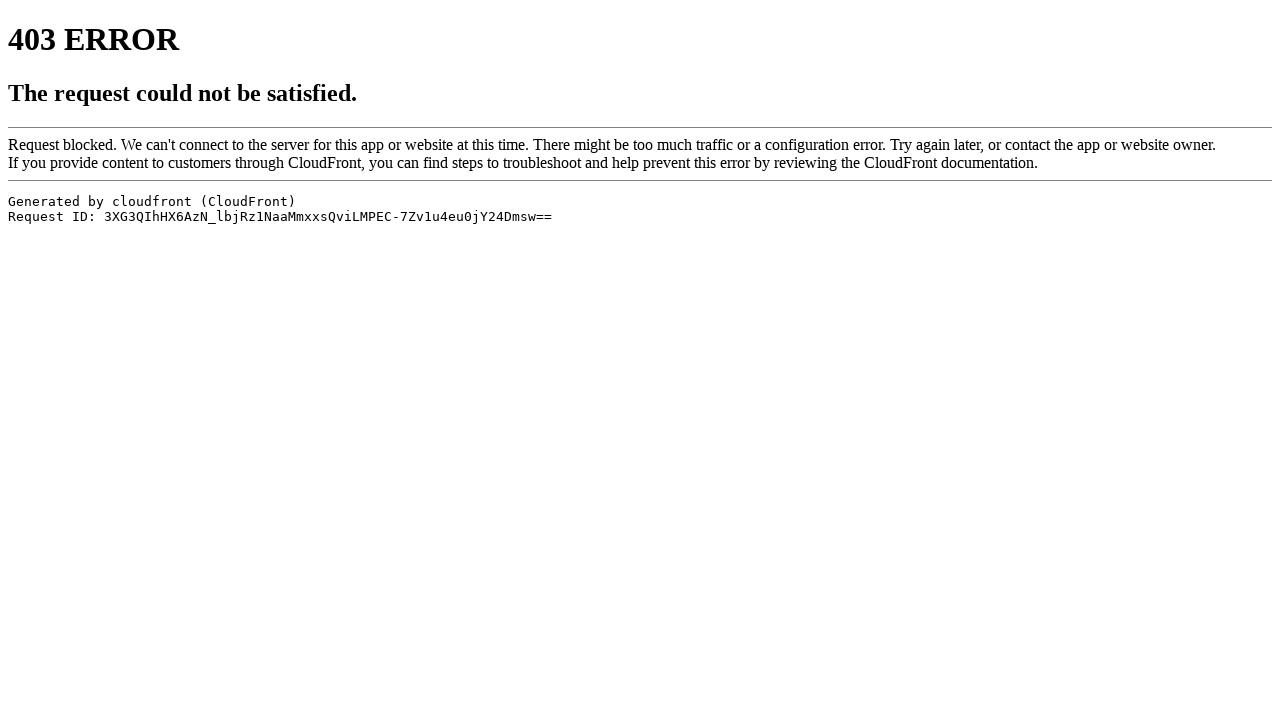

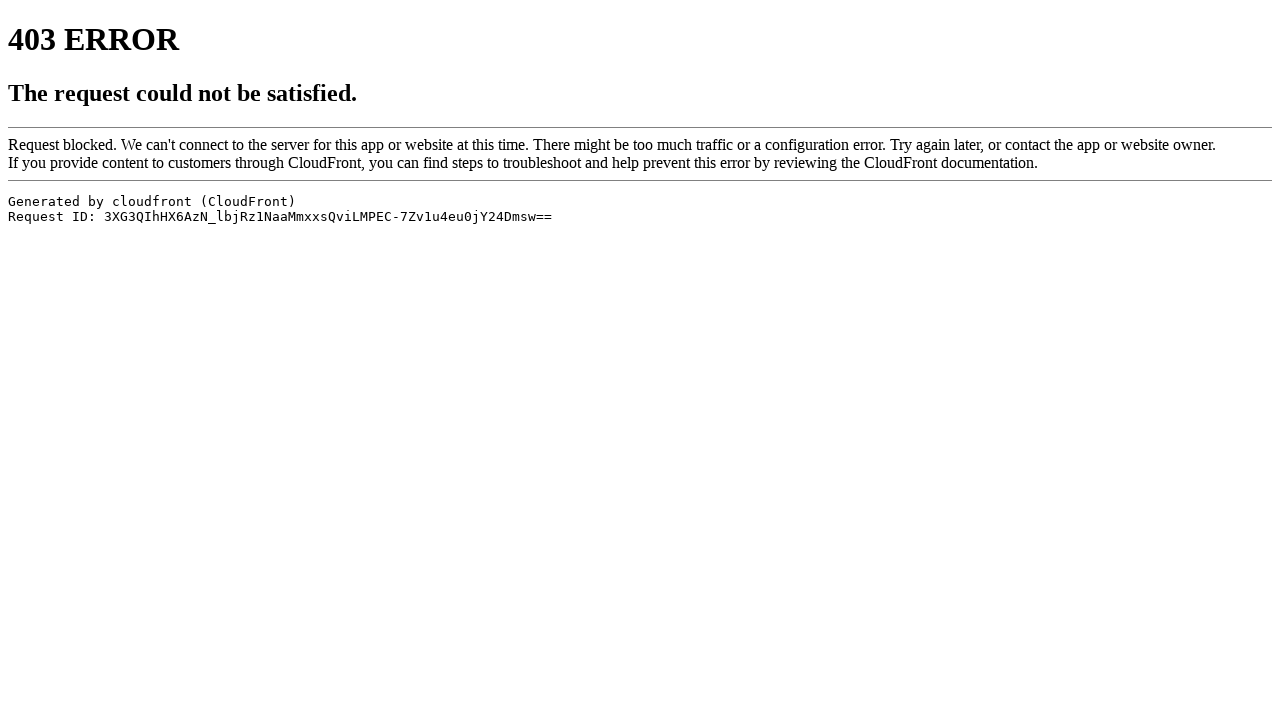